Tests various assertions on the Cypress example page by clicking a link and verifying button properties

Starting URL: https://example.cypress.io/

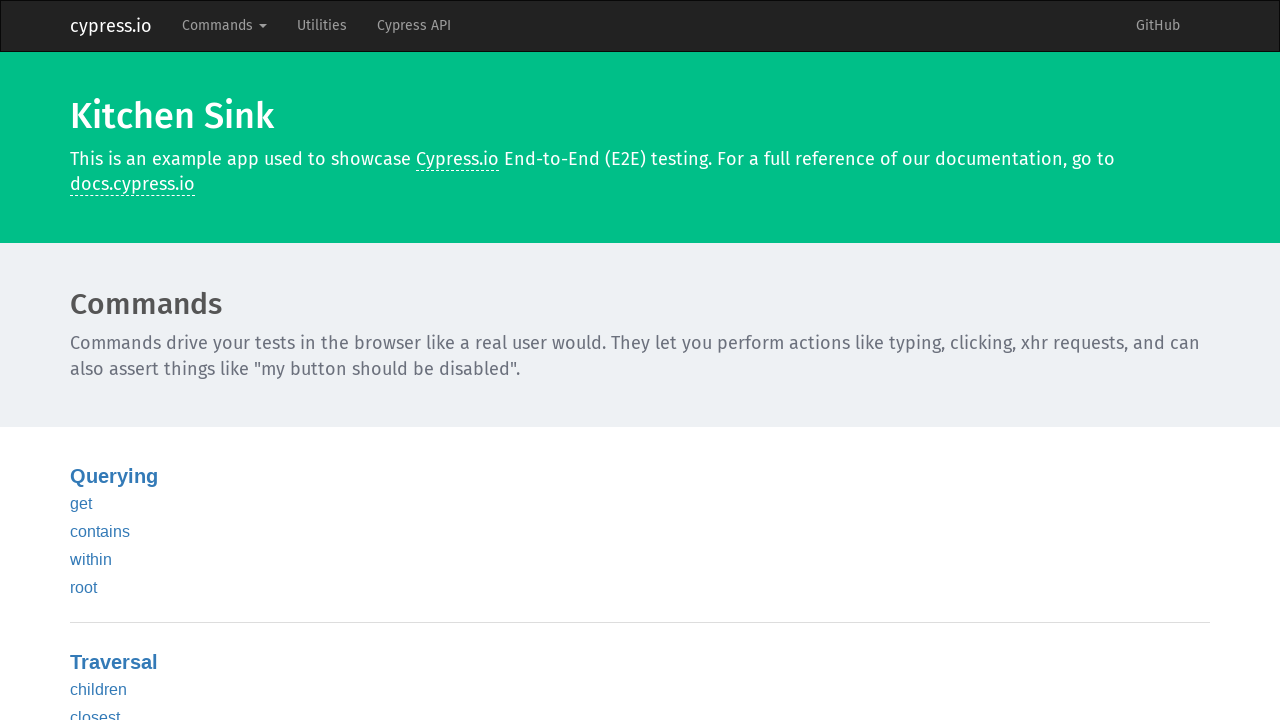

Clicked on the link containing 'get' at (81, 504) on text=get
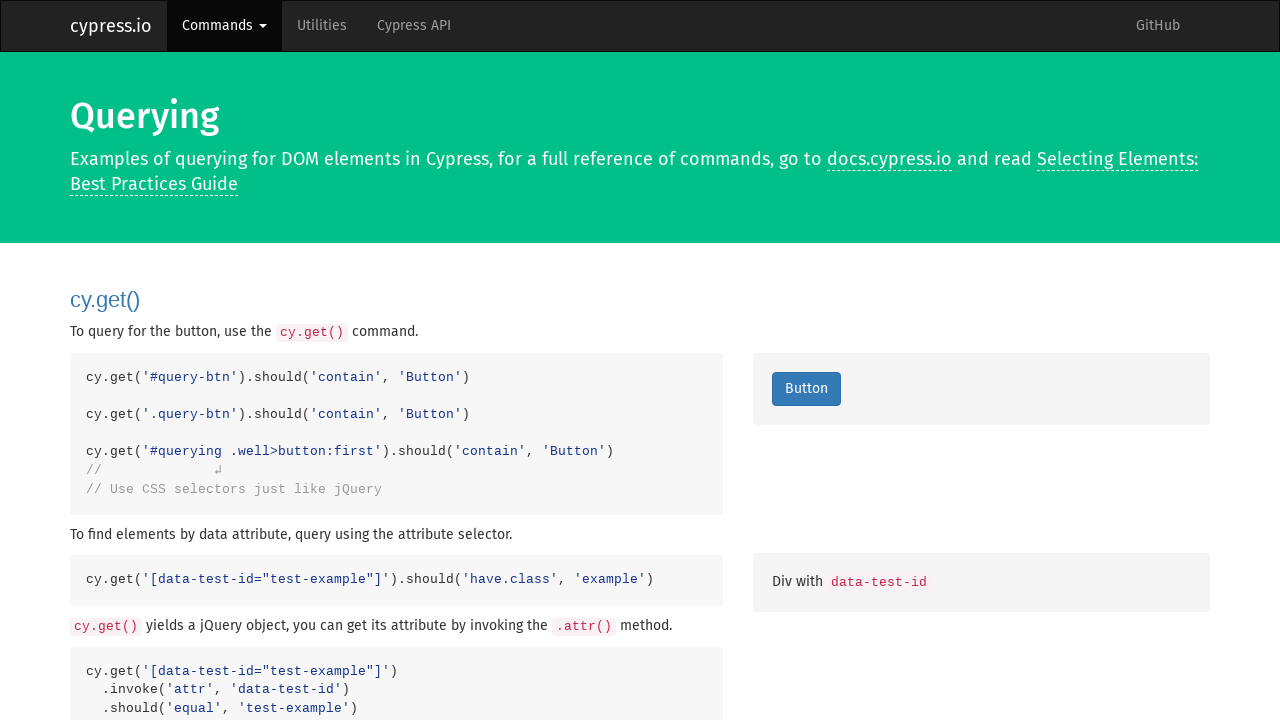

Waited for button with id 'query-btn' to be visible
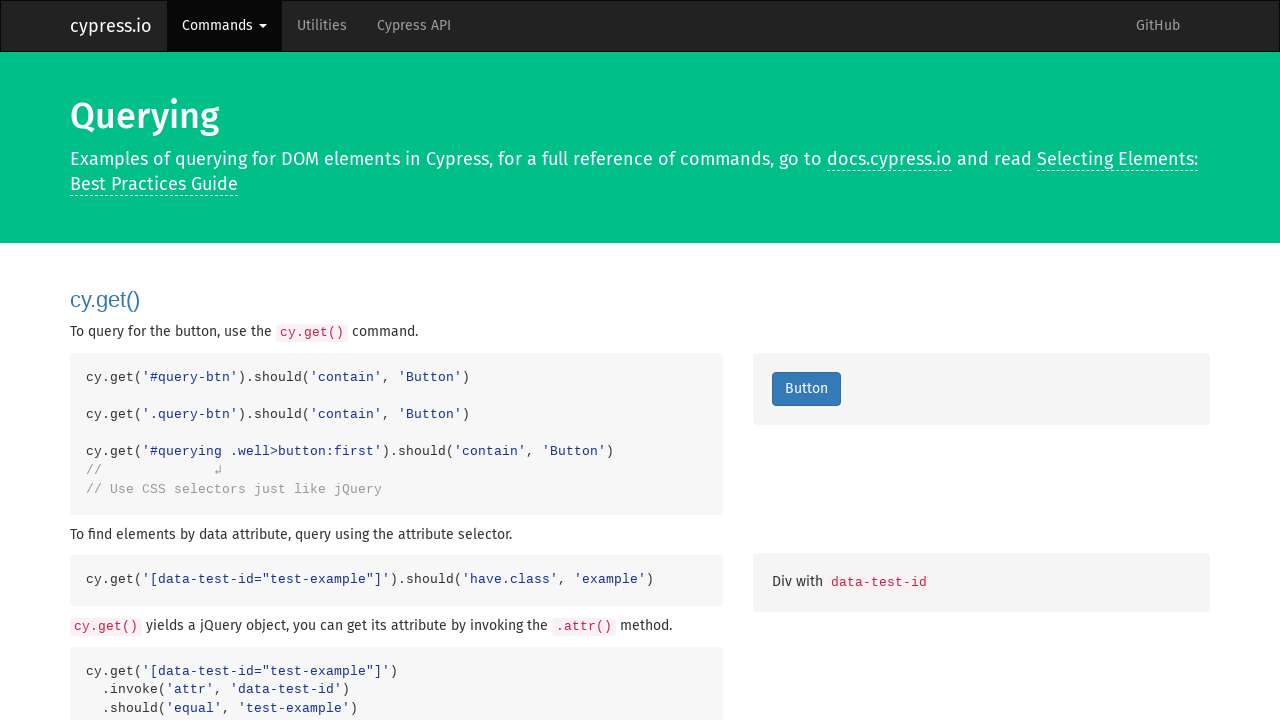

Located the query button element
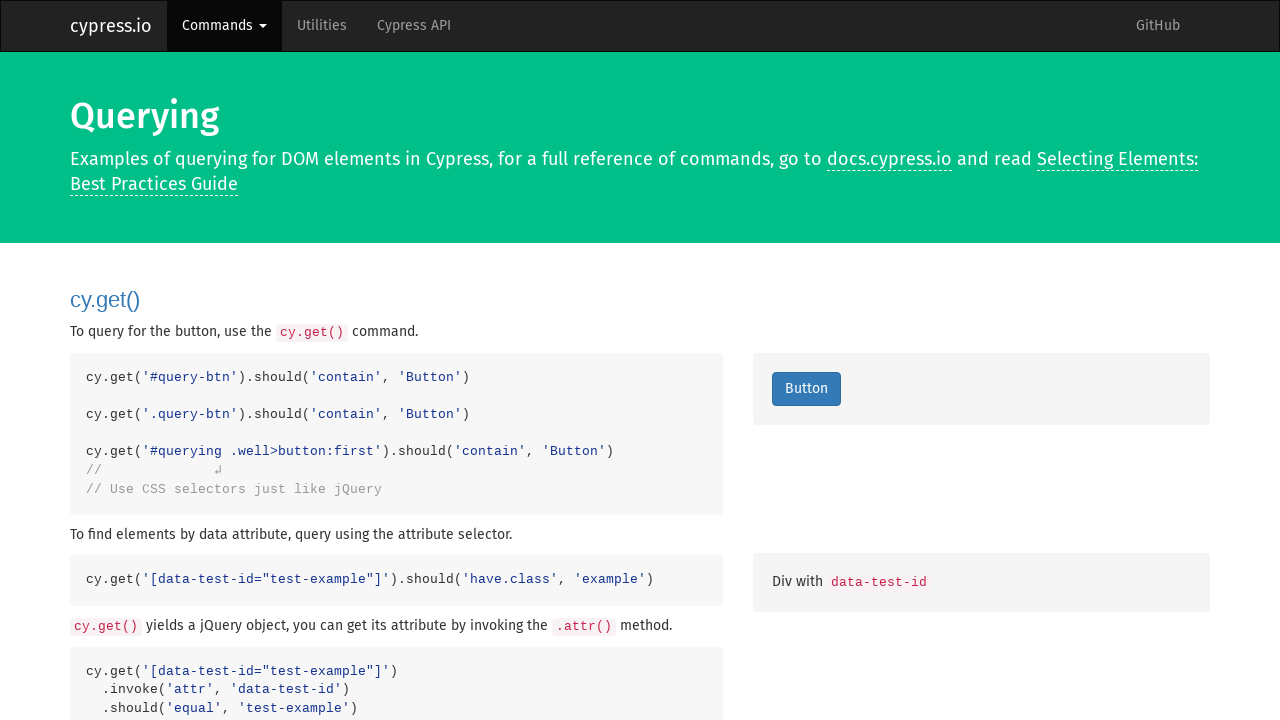

Asserted that button text contains 'Button'
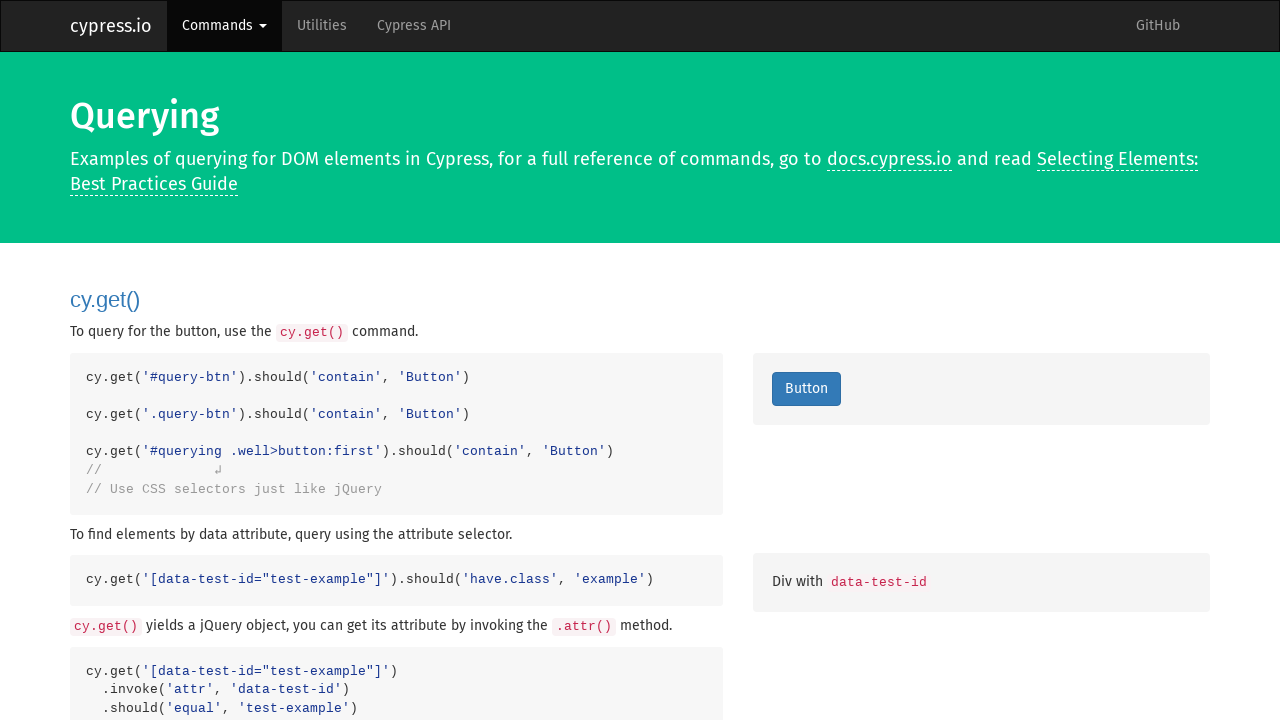

Asserted that button is visible
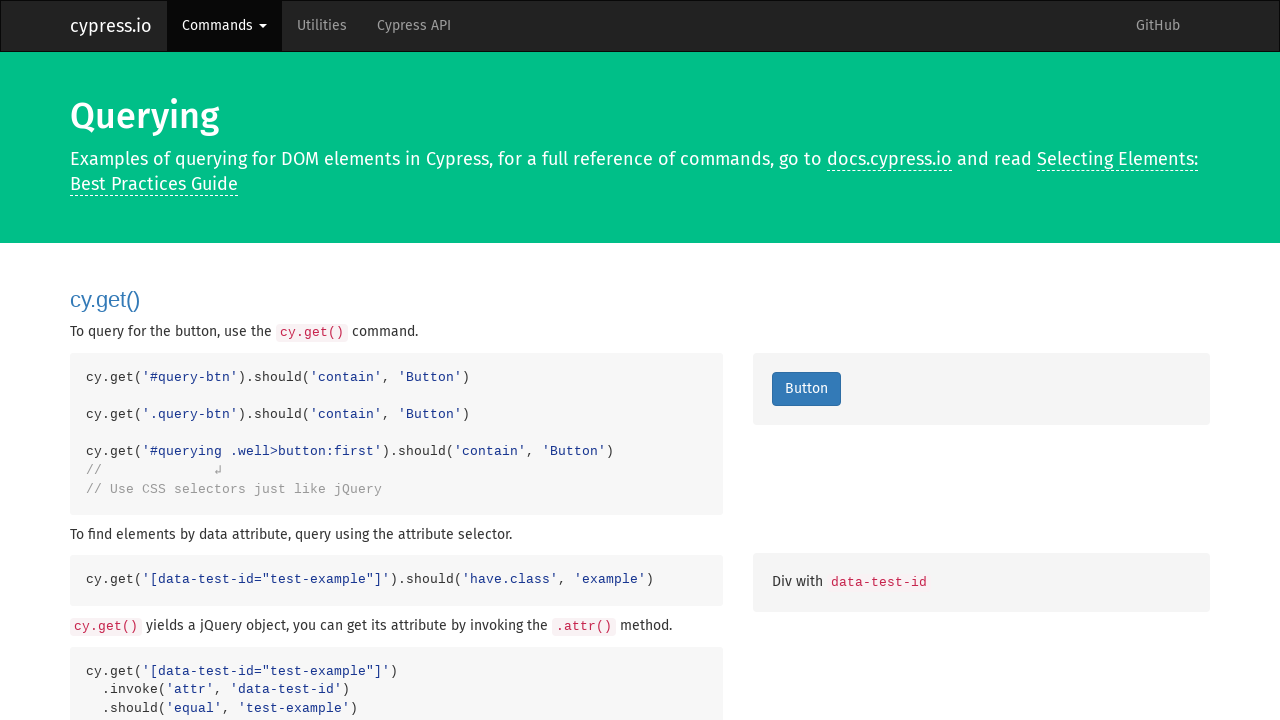

Asserted that button is enabled
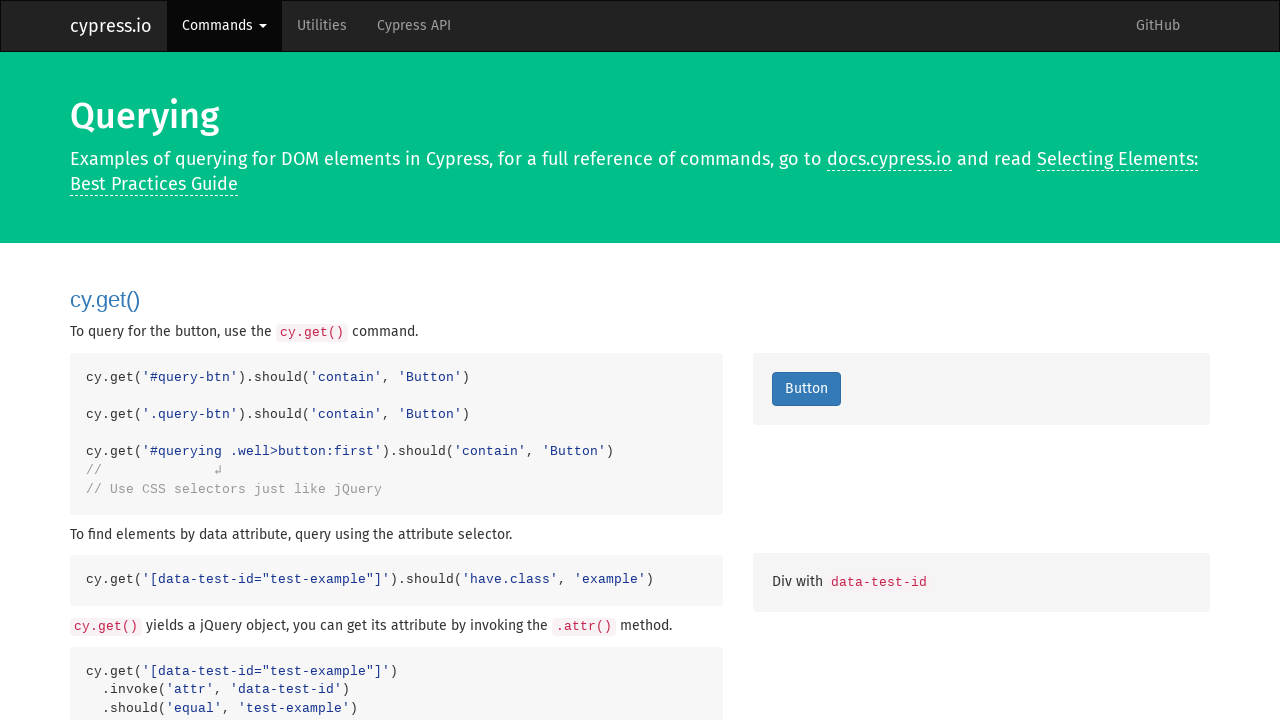

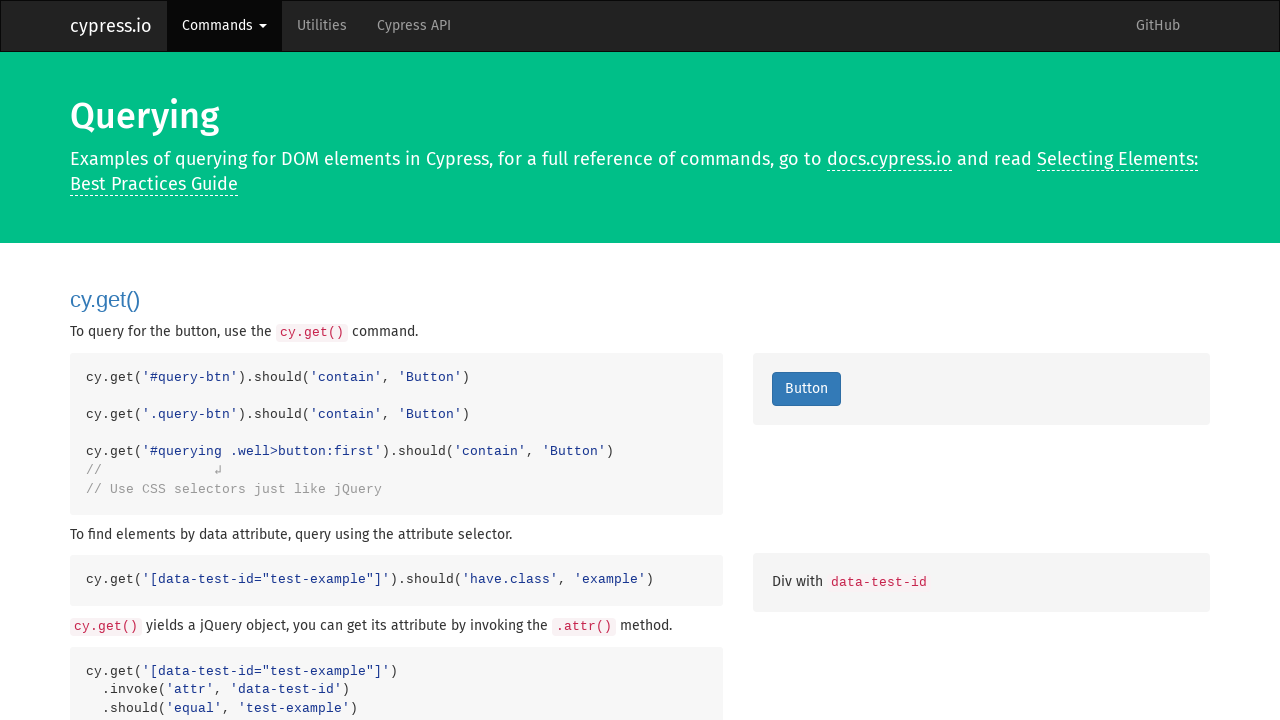